Solves a math captcha by calculating a value from an element on the page, filling the answer, selecting checkboxes, and submitting the form

Starting URL: http://suninjuly.github.io/math.html

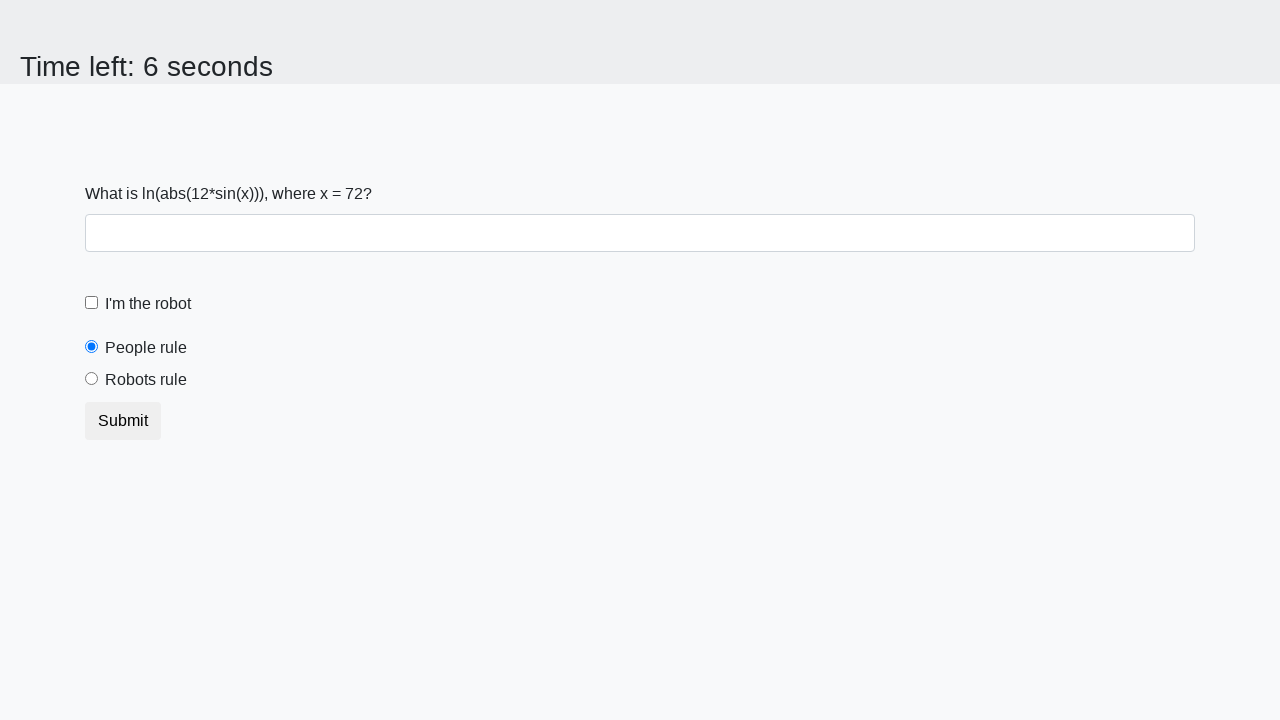

Retrieved math value from #input_value element
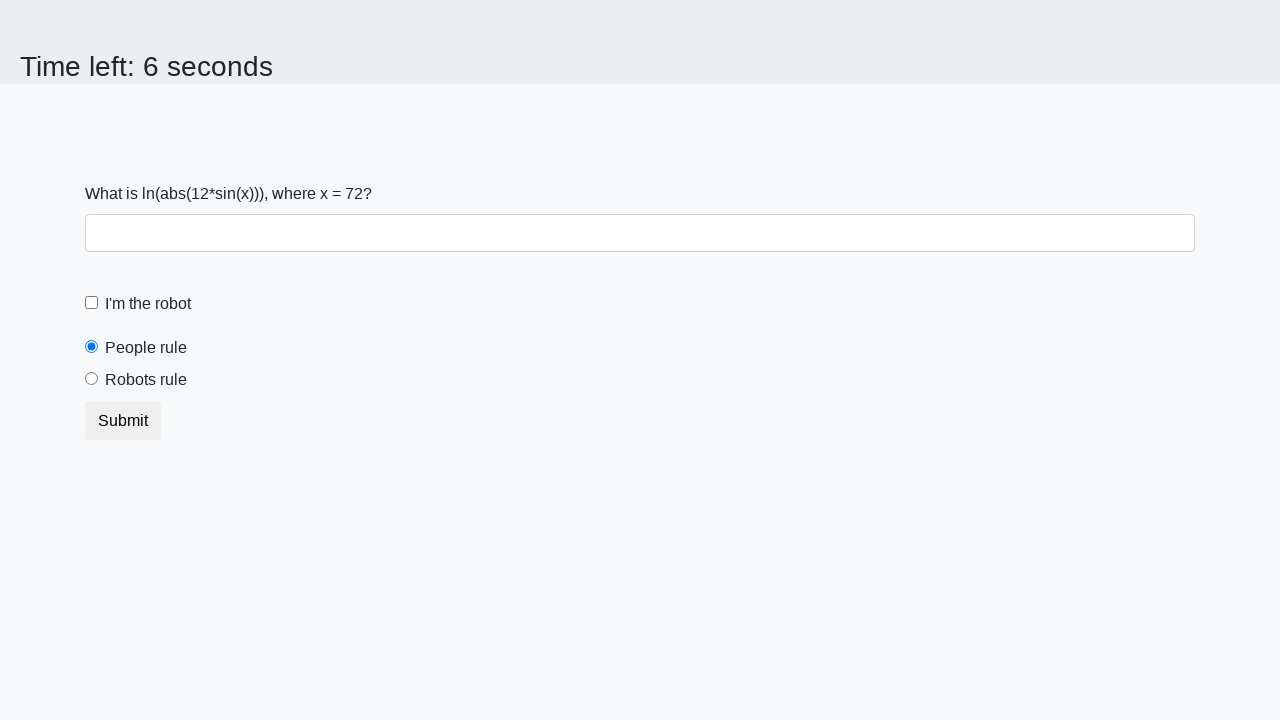

Calculated answer using logarithmic formula: 1.113789973709513
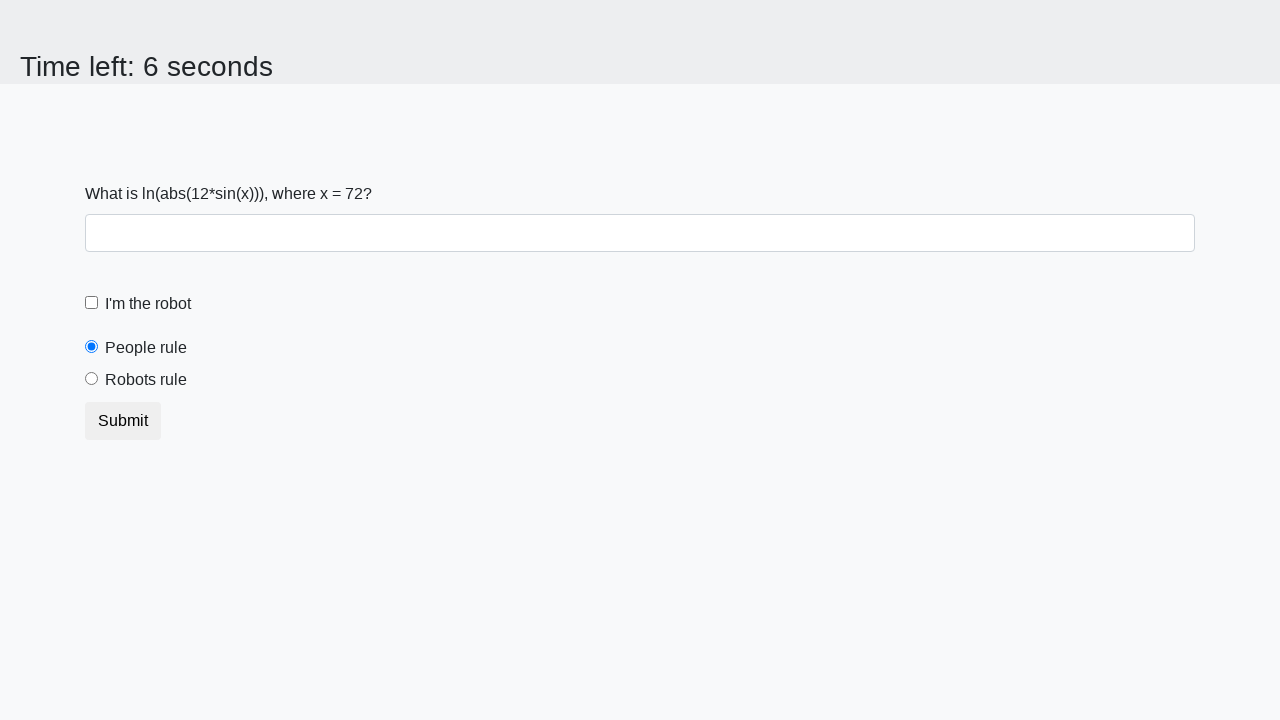

Filled answer field with calculated value on #answer
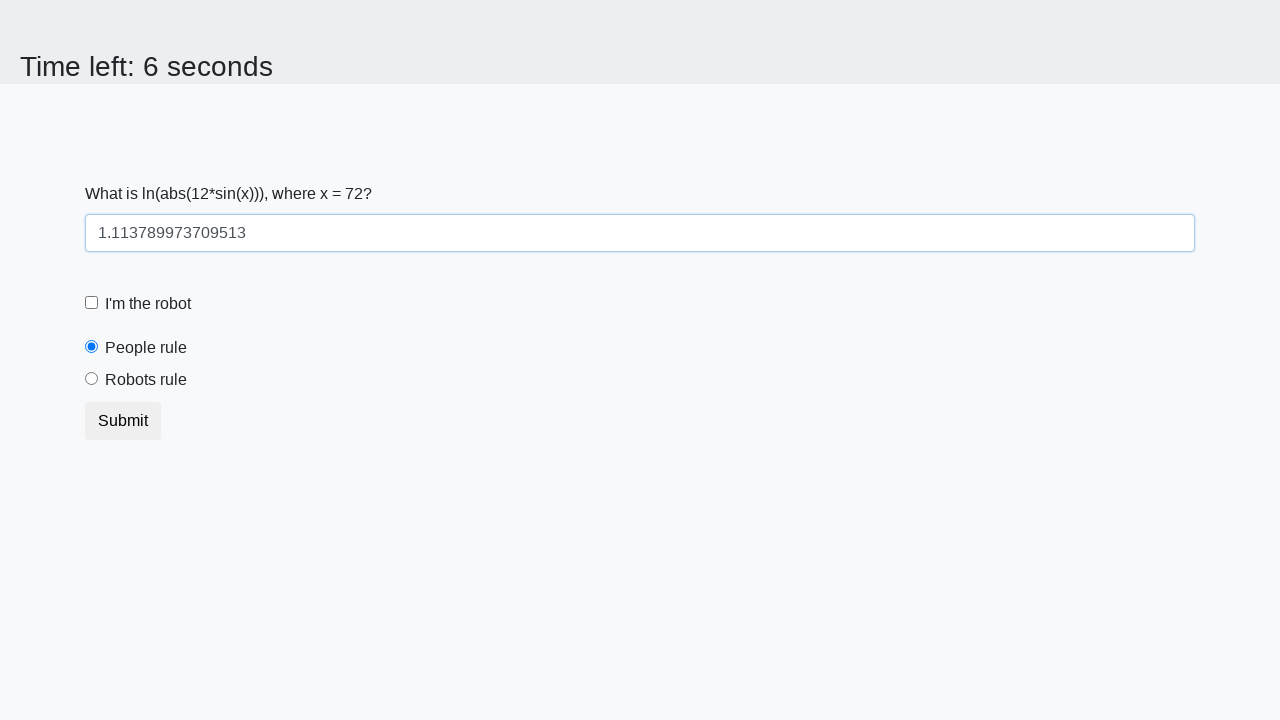

Clicked 'I am not a robot' checkbox at (92, 303) on #robotCheckbox
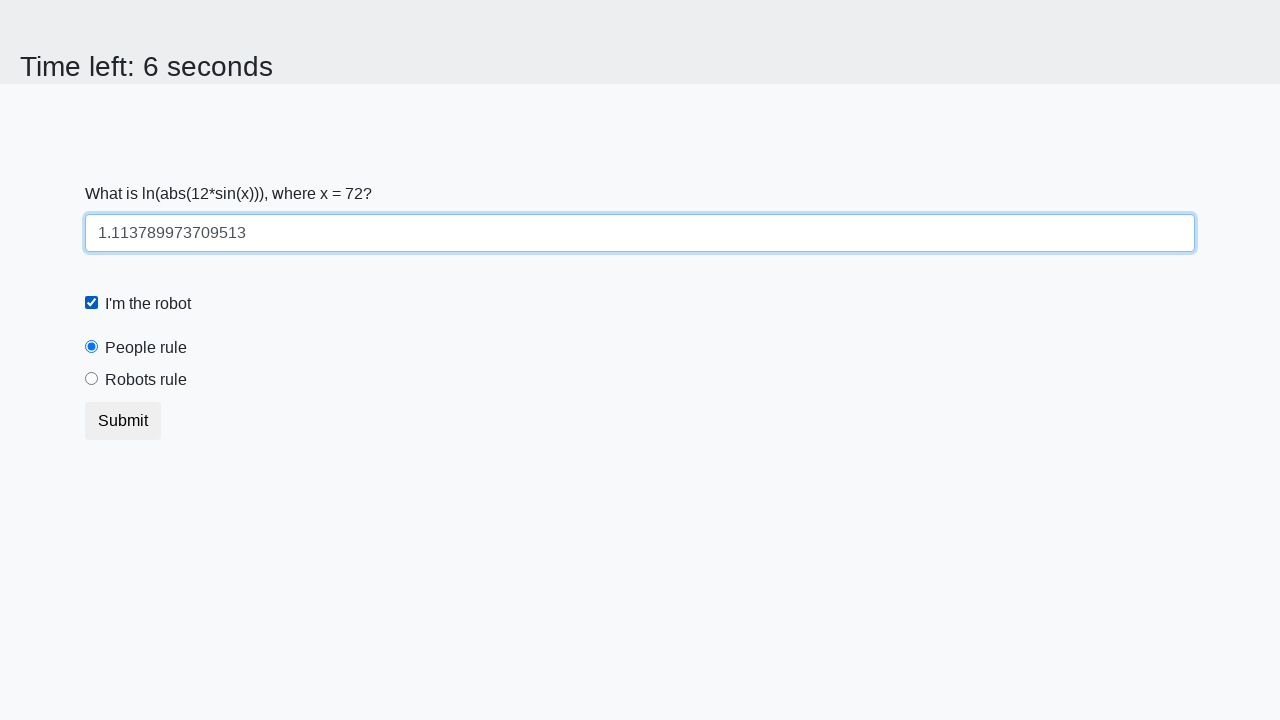

Selected 'Robots rule' radio button at (92, 379) on #robotsRule
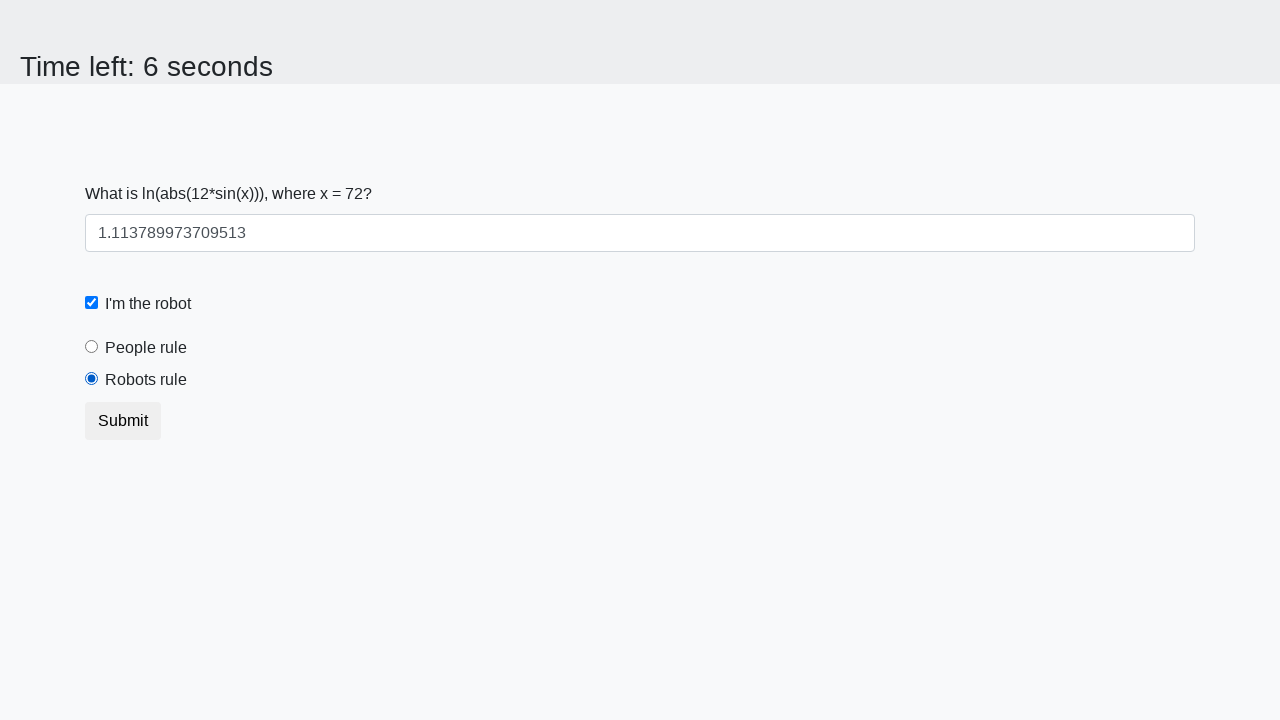

Clicked submit button at (123, 421) on button.btn
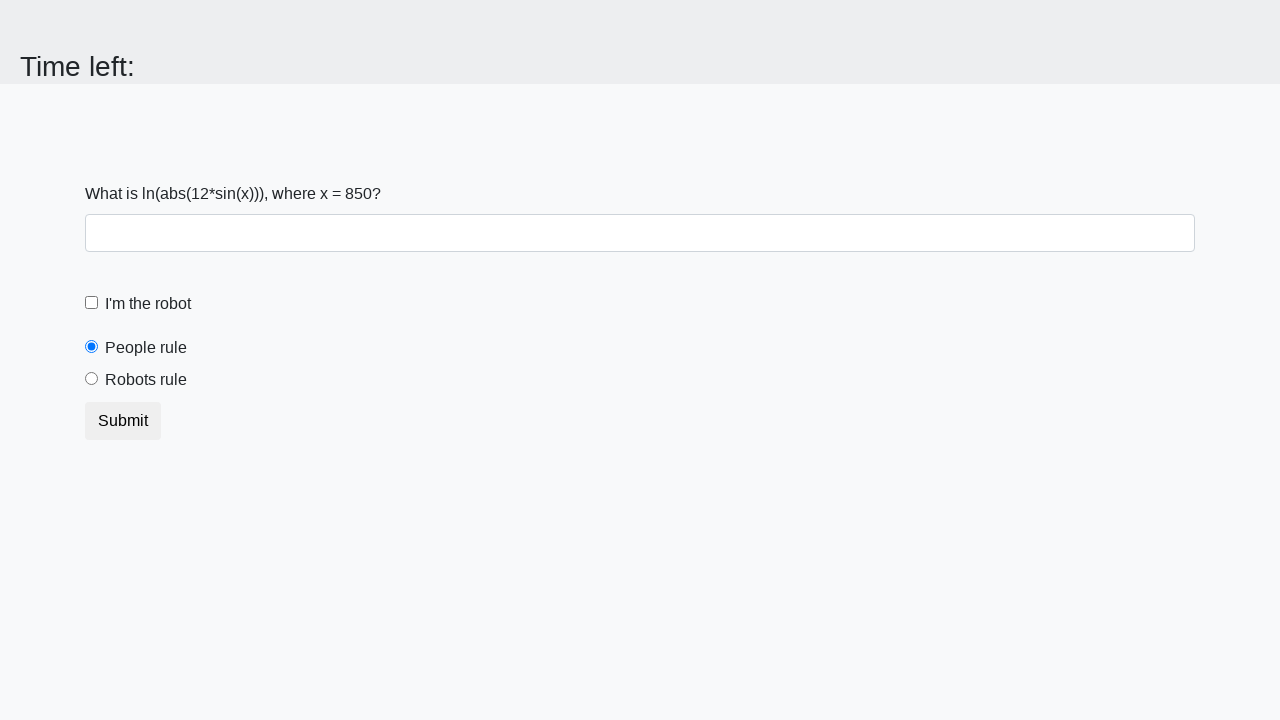

Waited for result page to load
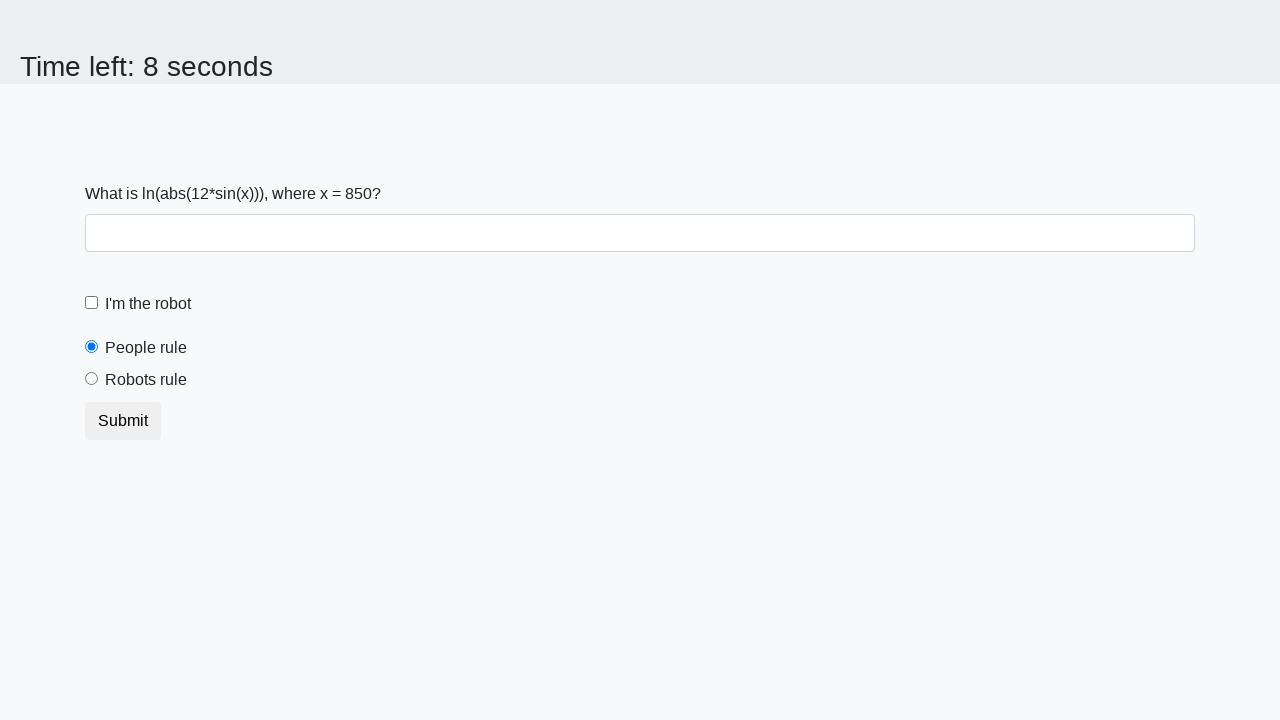

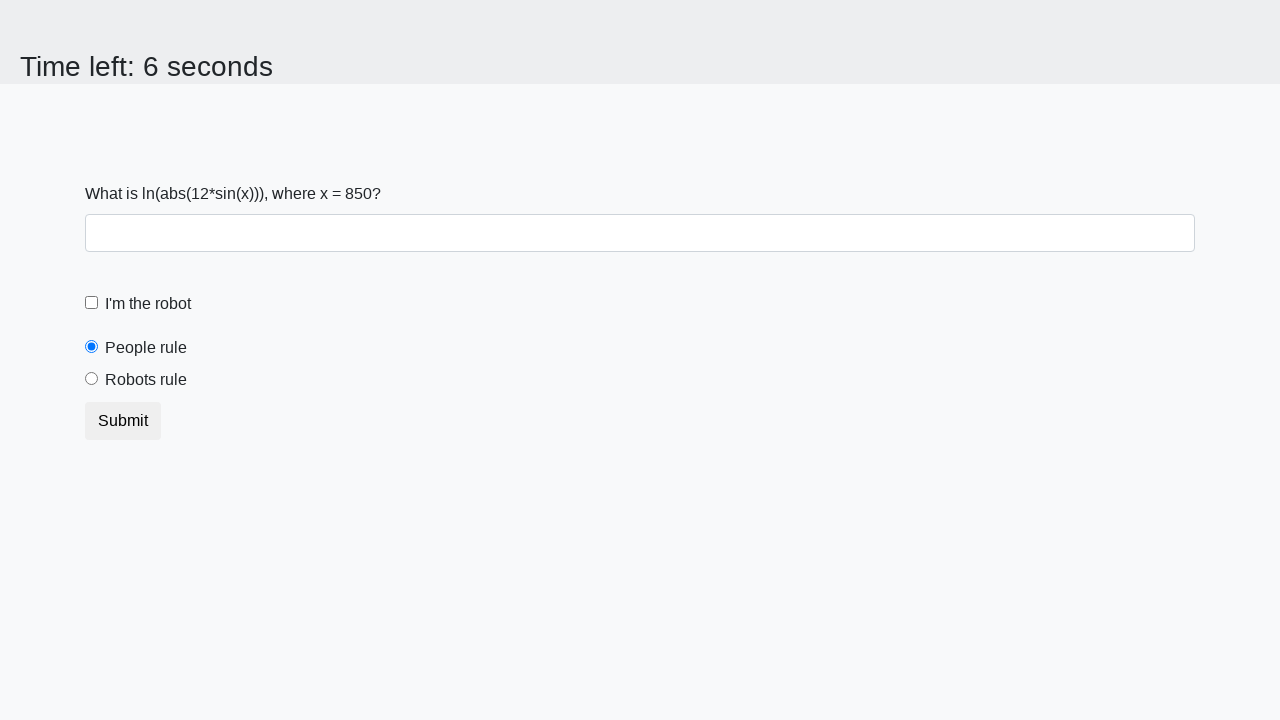